Tests A/B test opt-out functionality by visiting the page, verifying initial A/B test state, adding an opt-out cookie, refreshing, and confirming the page shows "No A/B Test"

Starting URL: http://the-internet.herokuapp.com/abtest

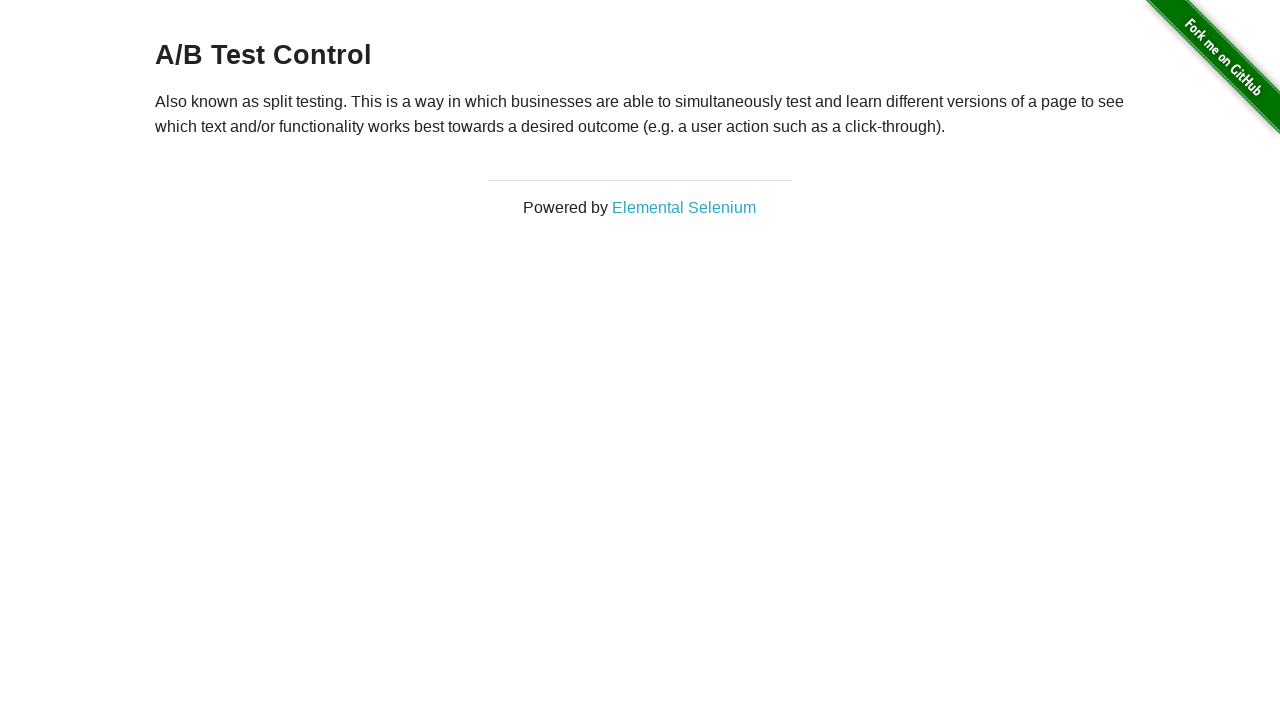

Retrieved initial heading text
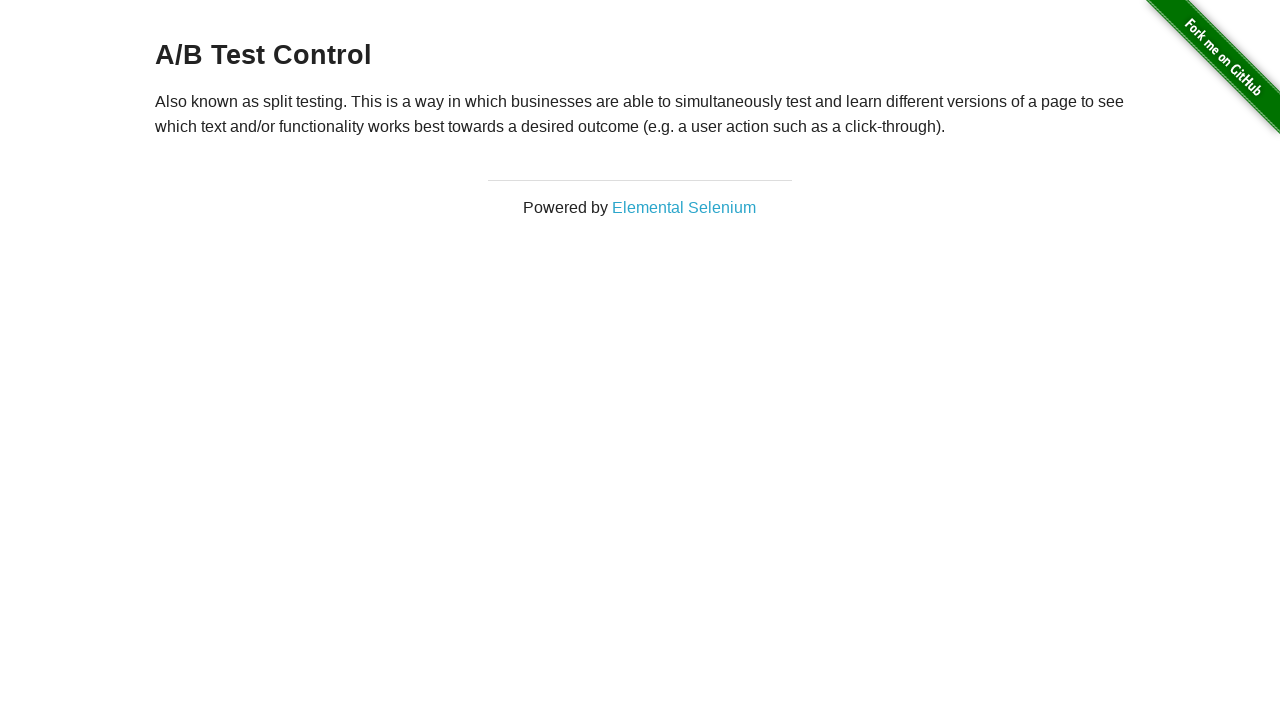

Verified initial heading starts with 'A/B Test'
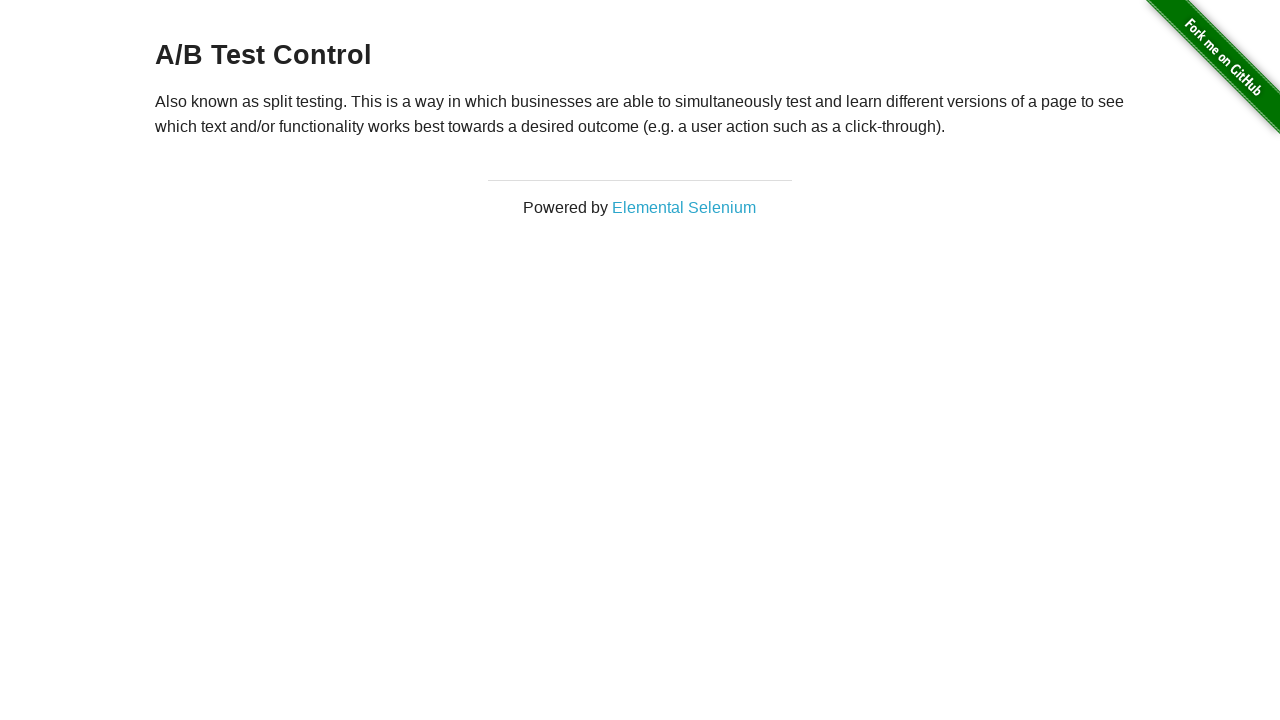

Added optimizelyOptOut cookie to context
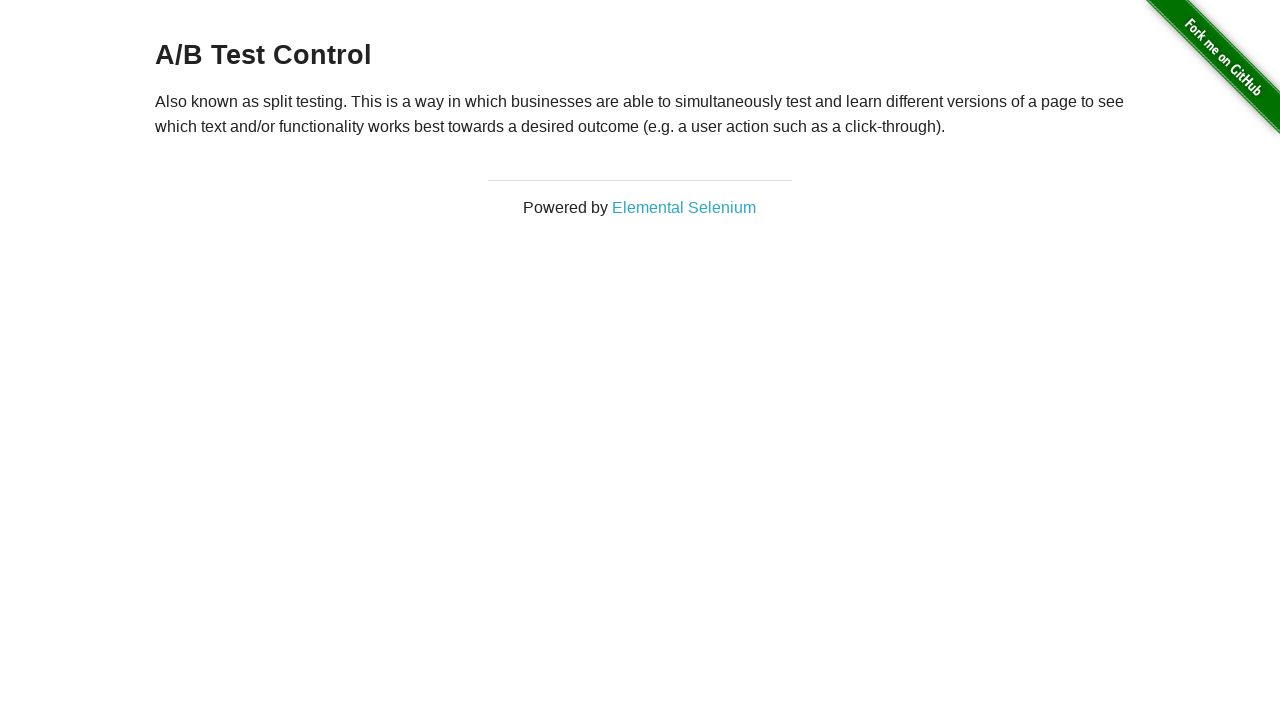

Reloaded page after adding opt-out cookie
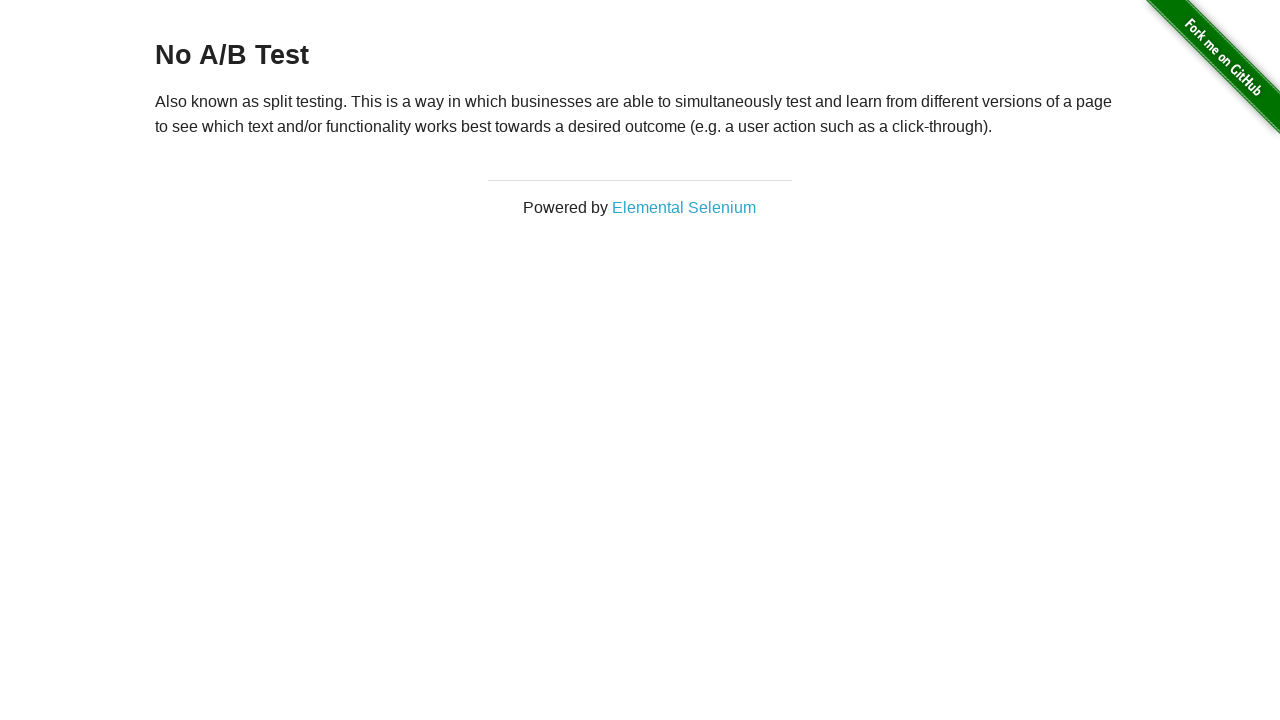

Retrieved heading text after page reload
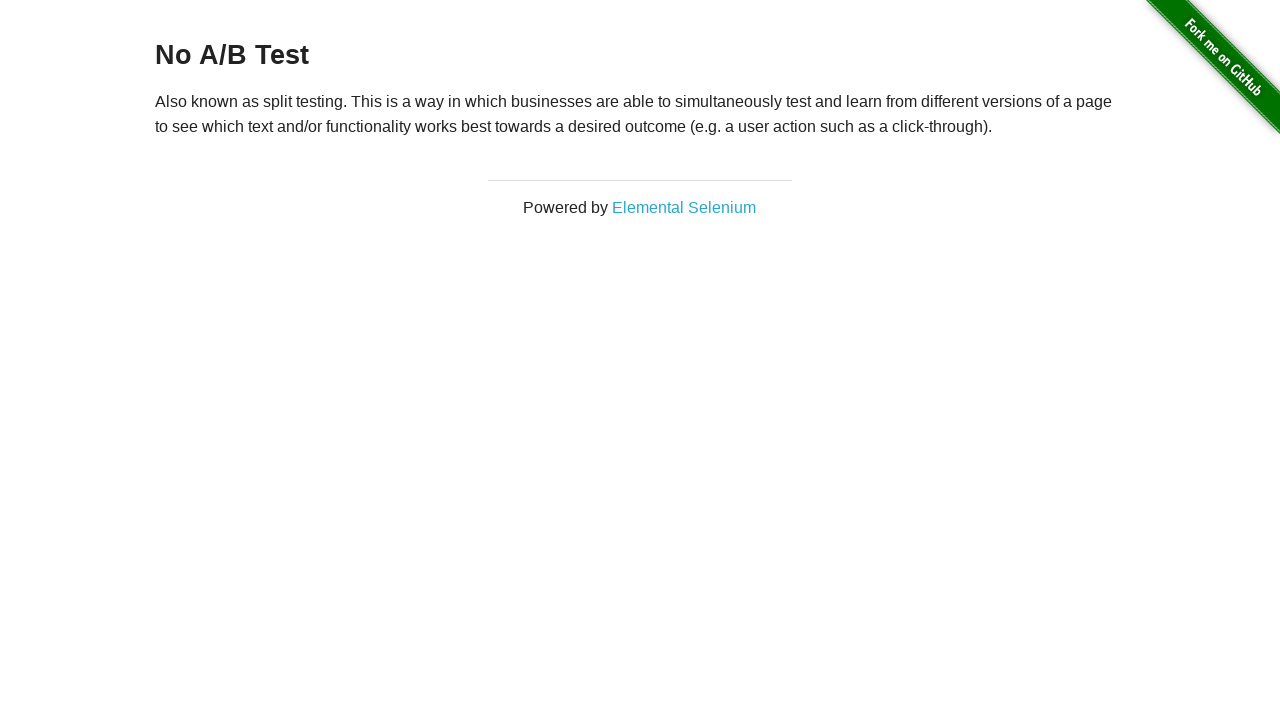

Verified heading shows 'No A/B Test' after opting out
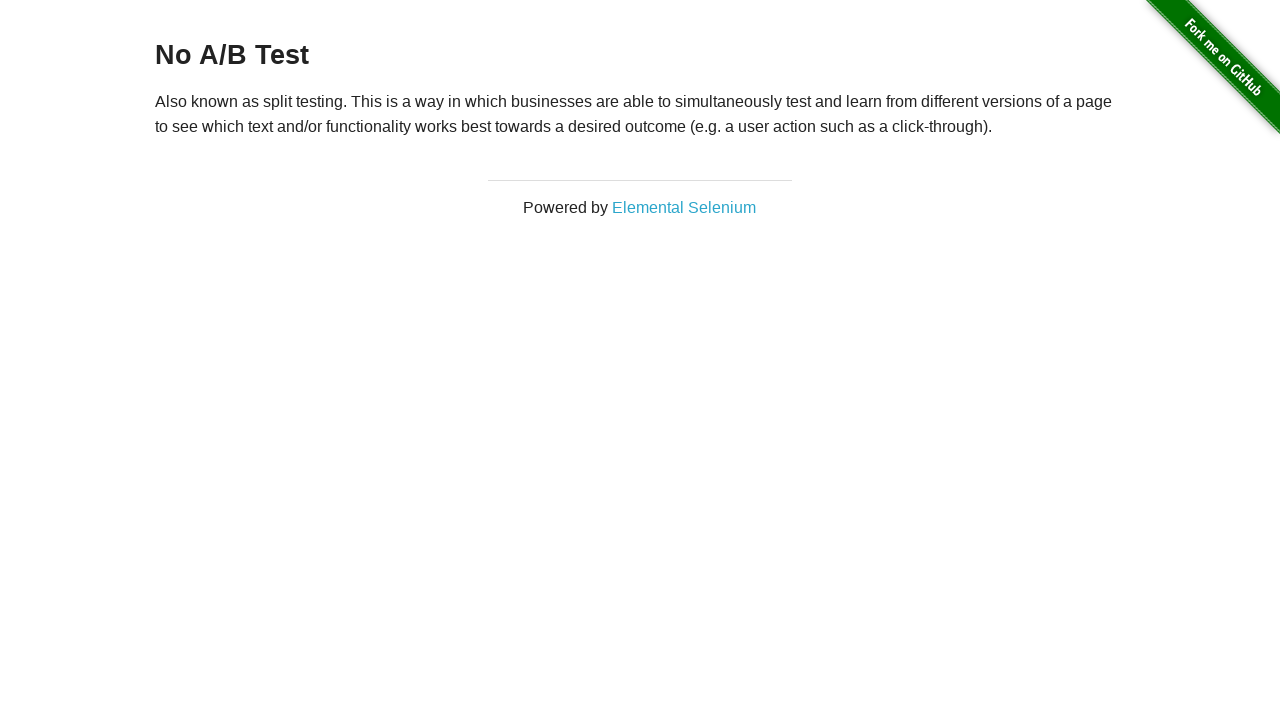

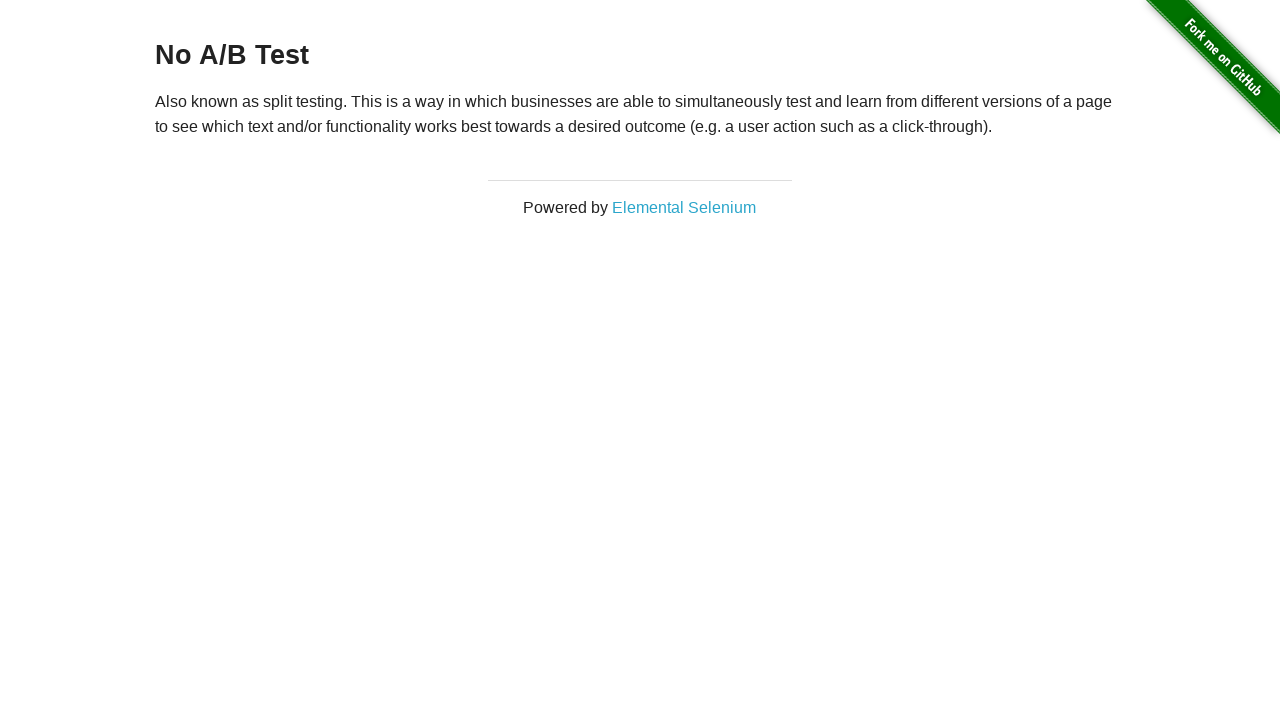